Tests dropdown selection functionality by navigating to dropdown page and selecting different options from the dropdown menu

Starting URL: http://the-internet.herokuapp.com/

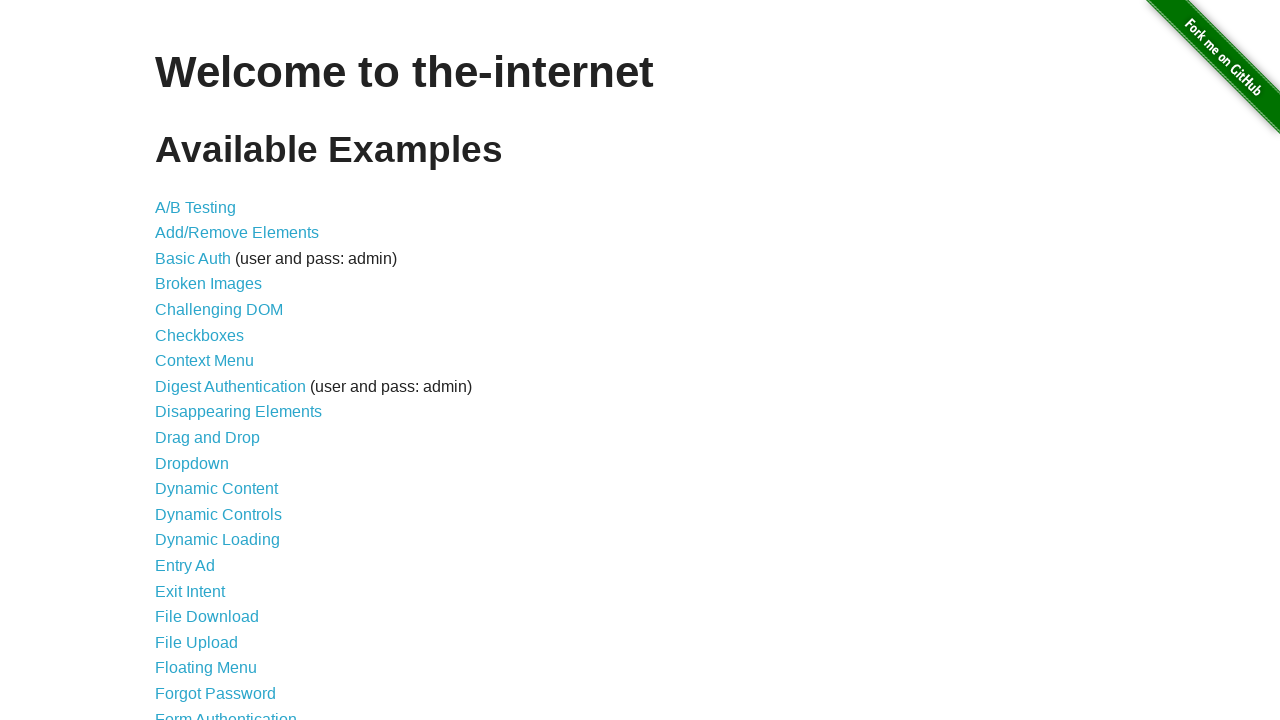

Clicked on Dropdown link to navigate to dropdown page at (192, 463) on text=Dropdown
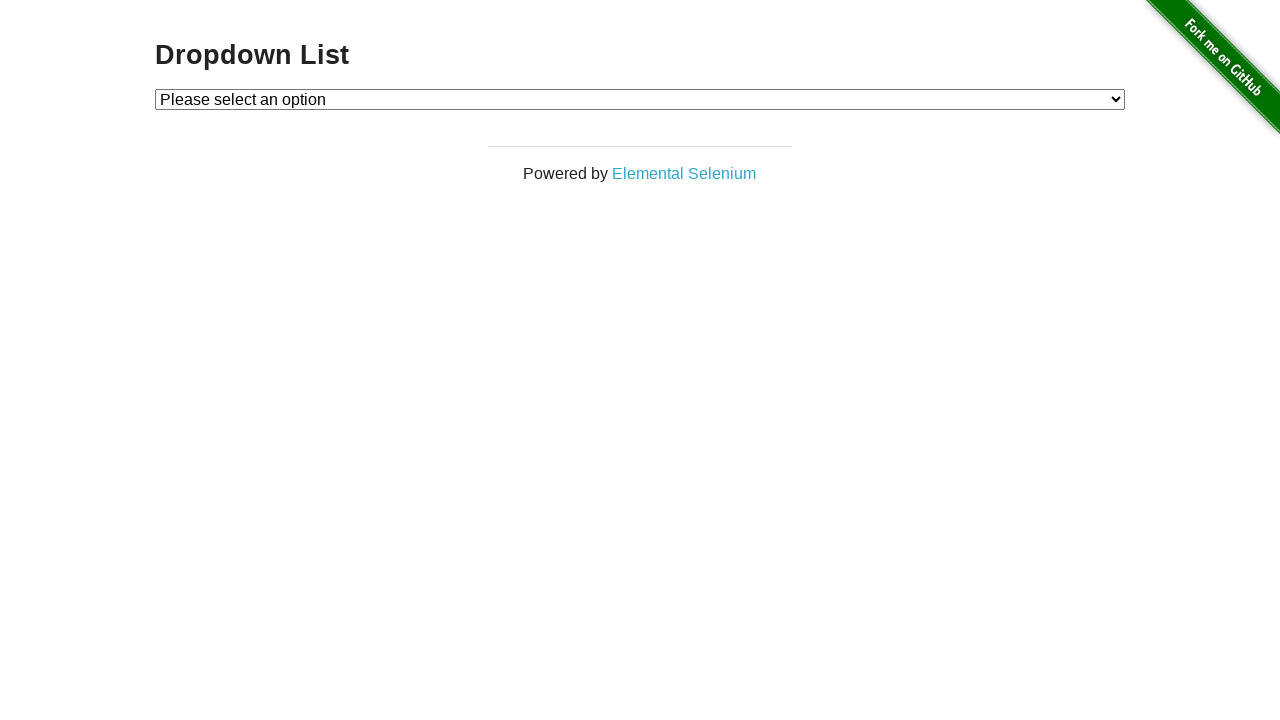

Selected Option 1 from dropdown menu on #dropdown
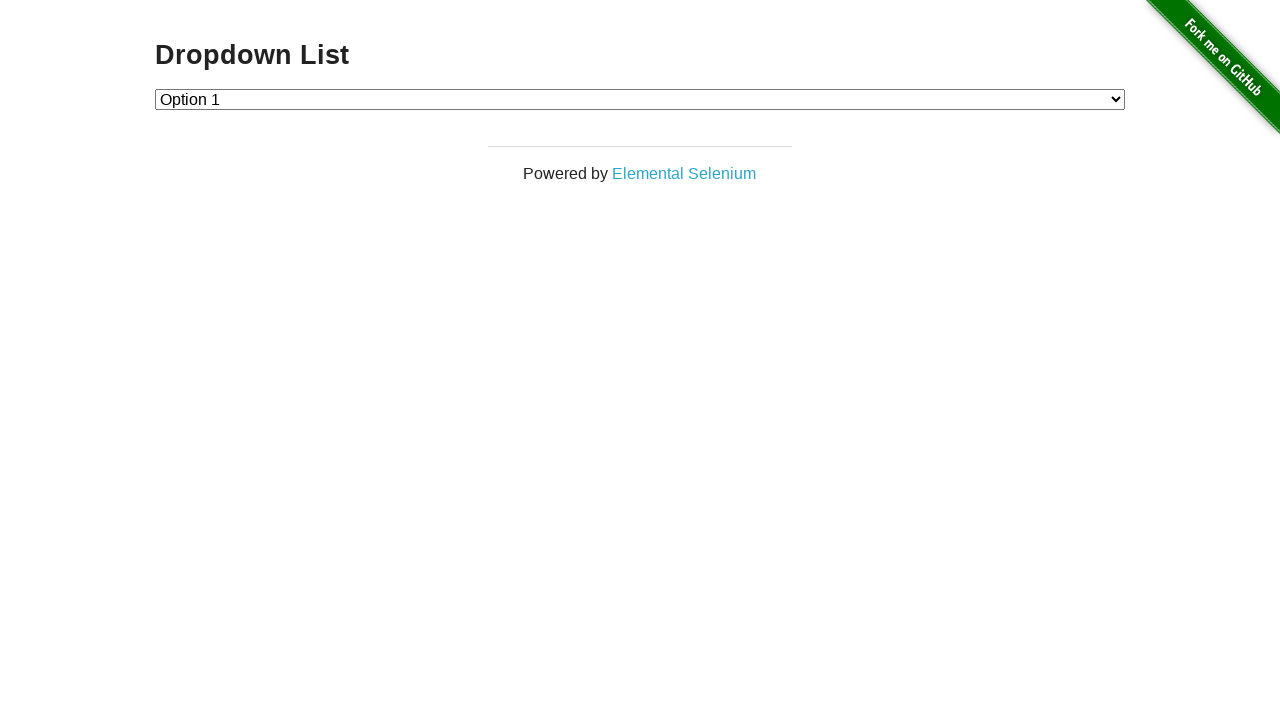

Selected Option 2 from dropdown menu on #dropdown
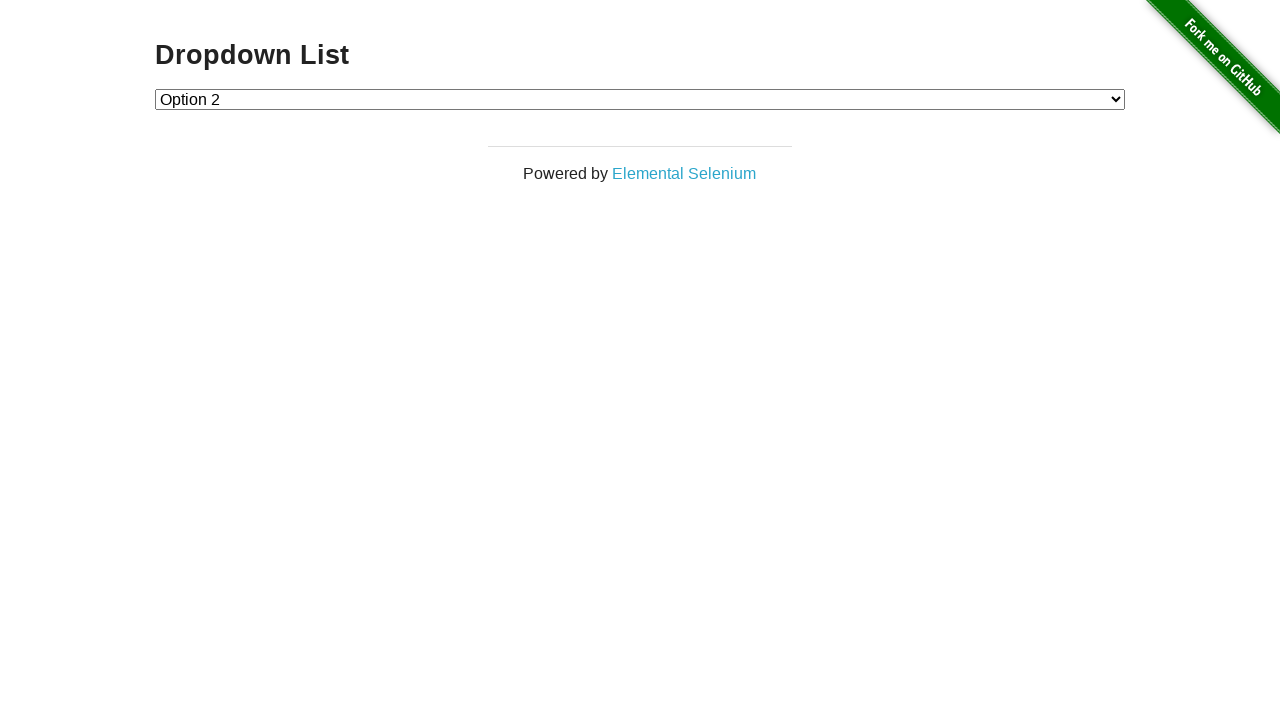

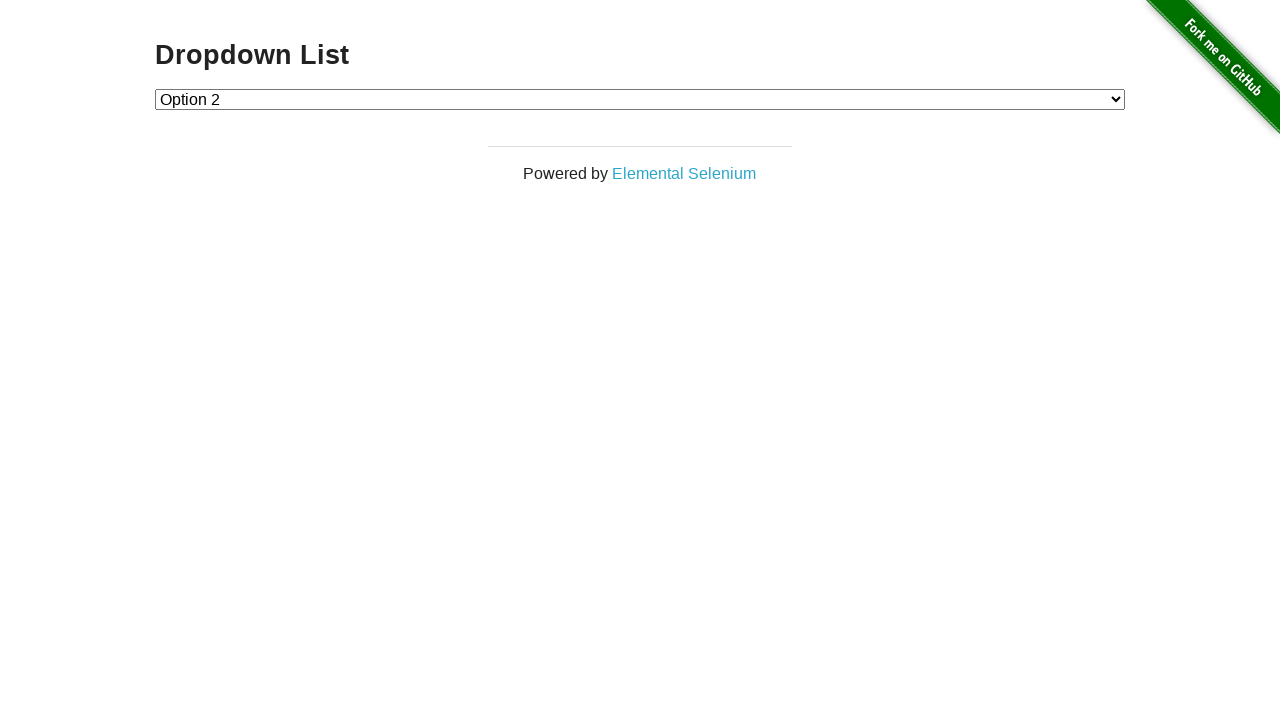